Tests text box functionality by filling user name, email, and addresses, then submitting and verifying the output

Starting URL: https://demoqa.com

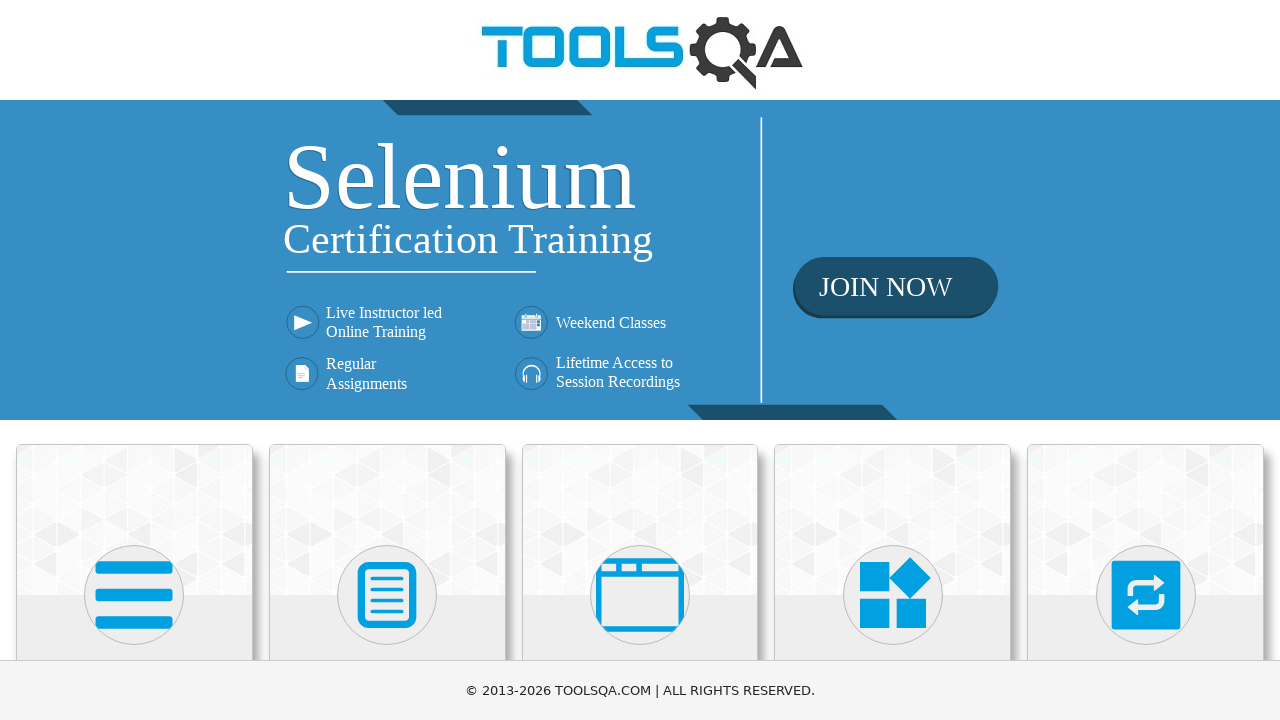

Clicked on Elements category at (134, 360) on text=Elements
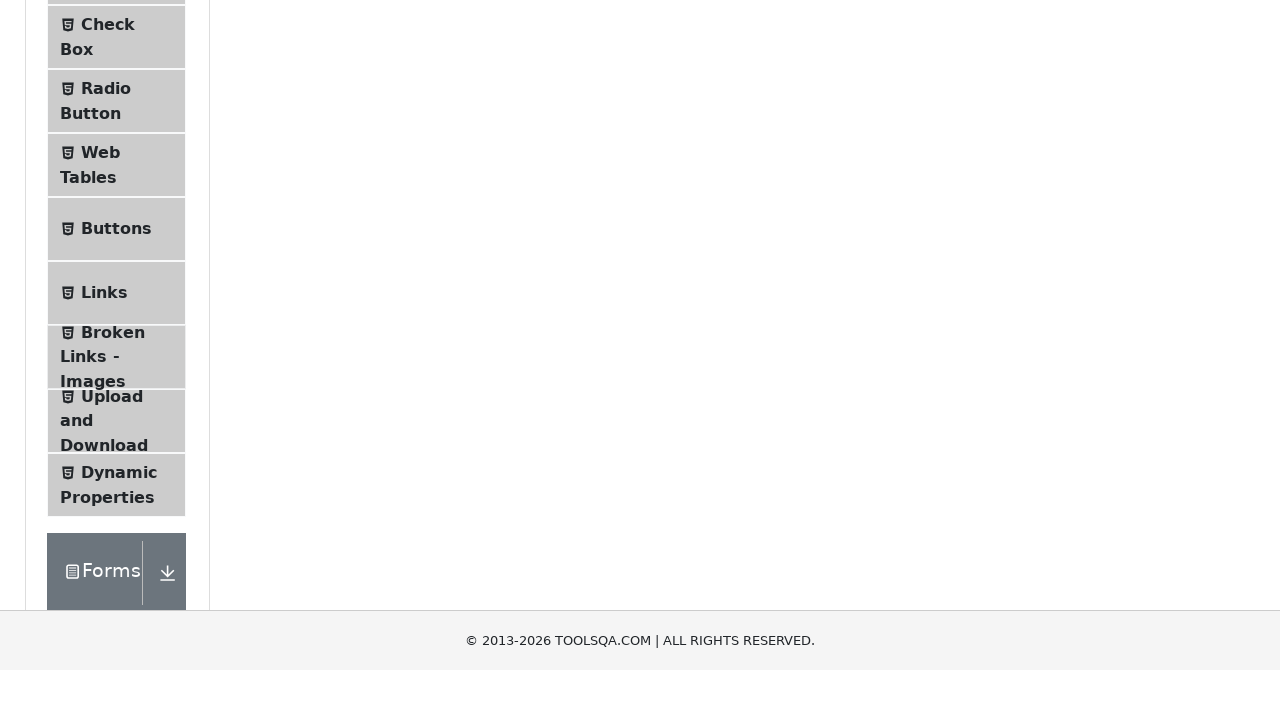

Elements page loaded
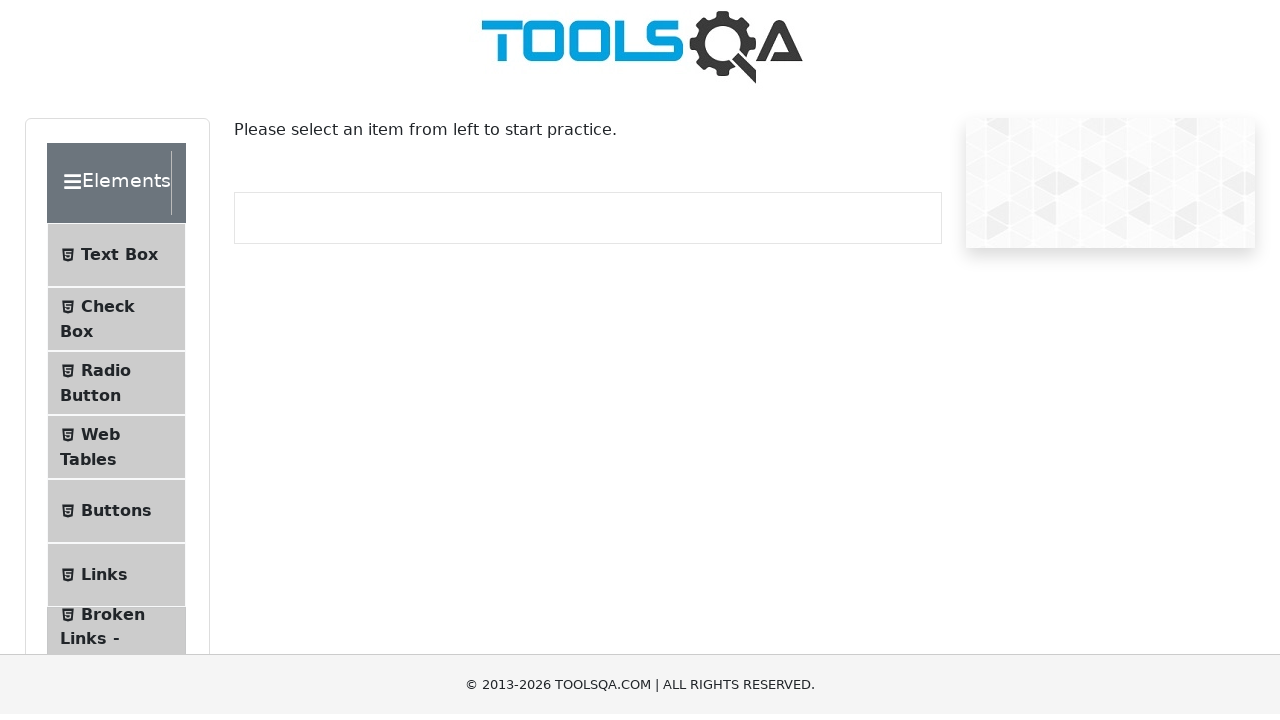

Clicked on Text Box option at (119, 261) on span:text("Text Box")
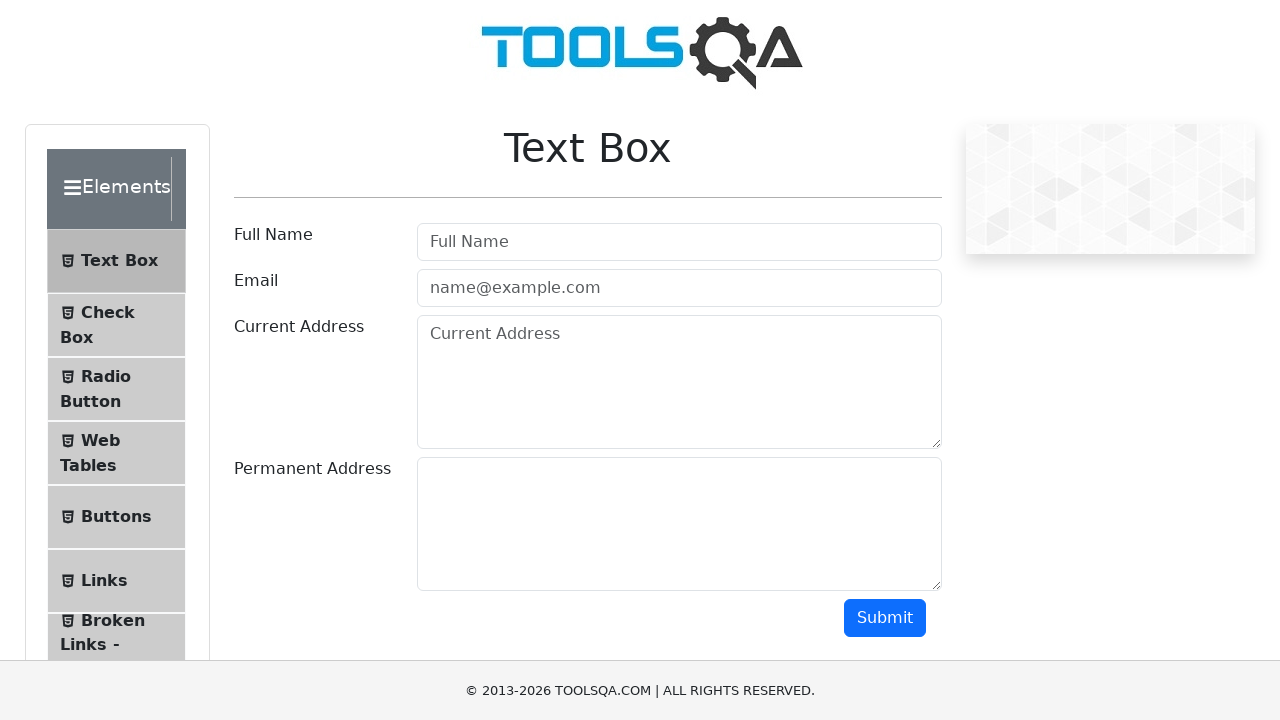

Text Box page loaded
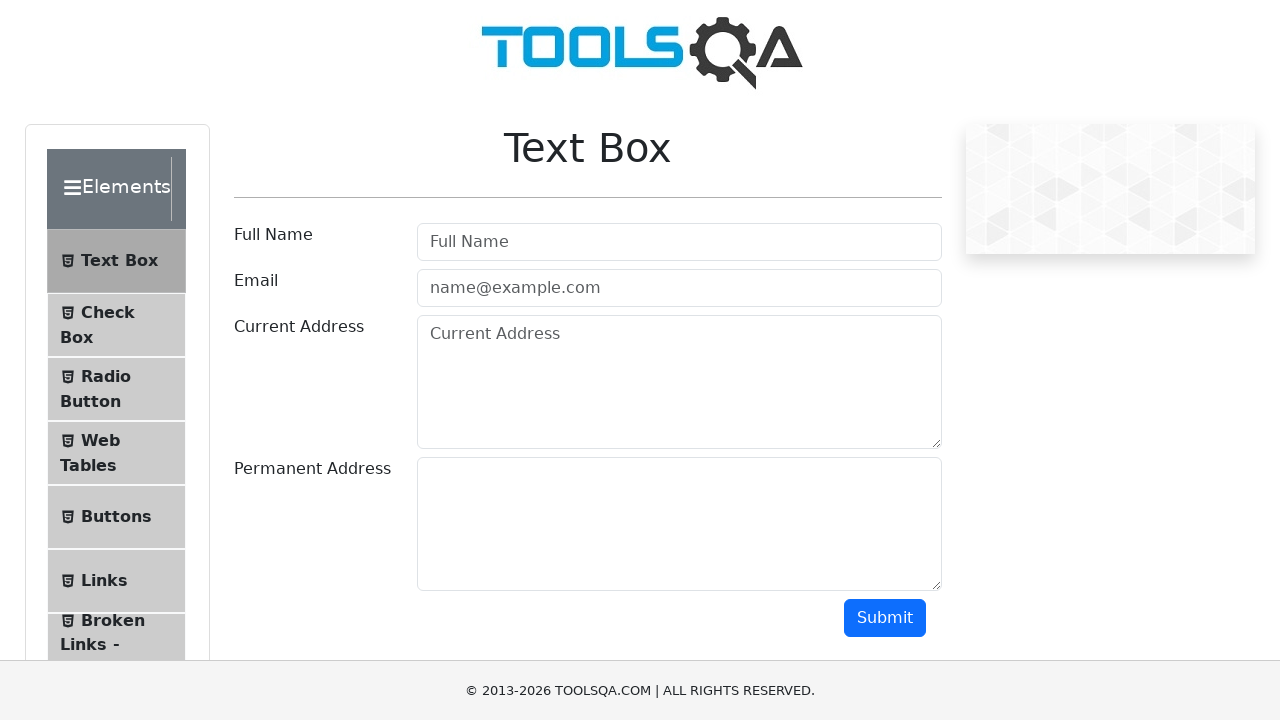

Filled user name field with 'Test User' on #userName
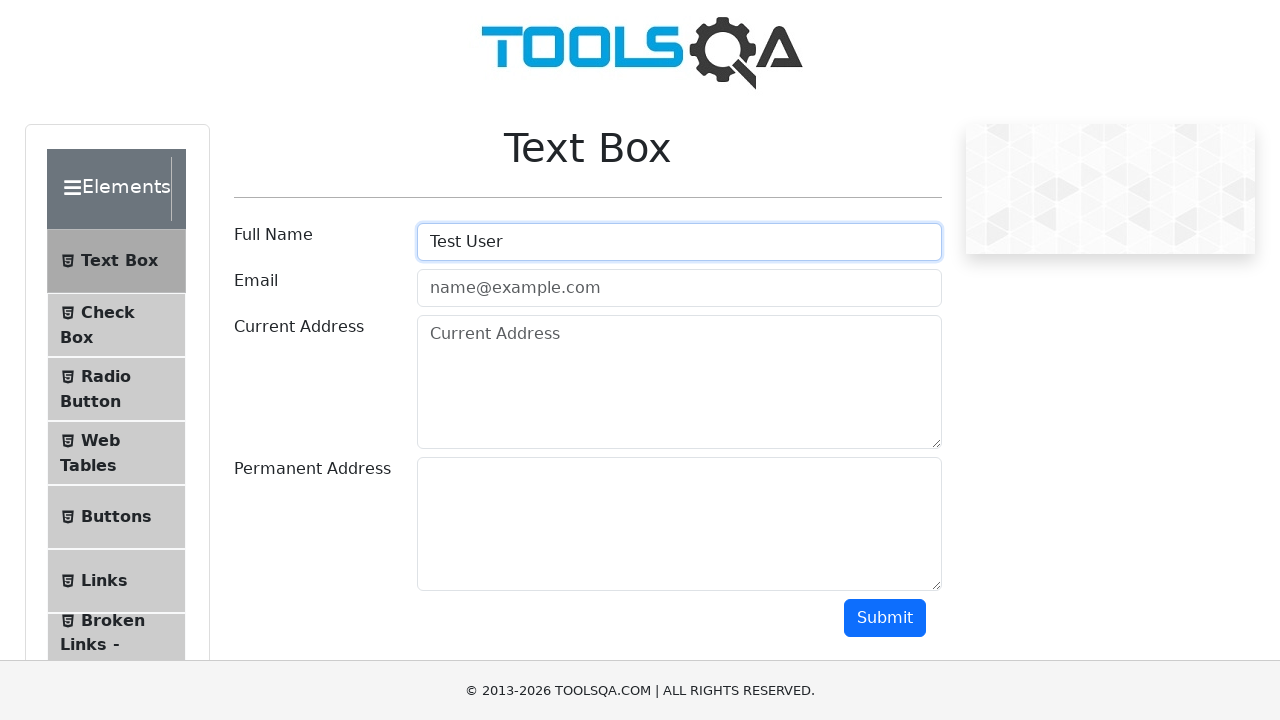

Filled email field with 'test@example.com' on #userEmail
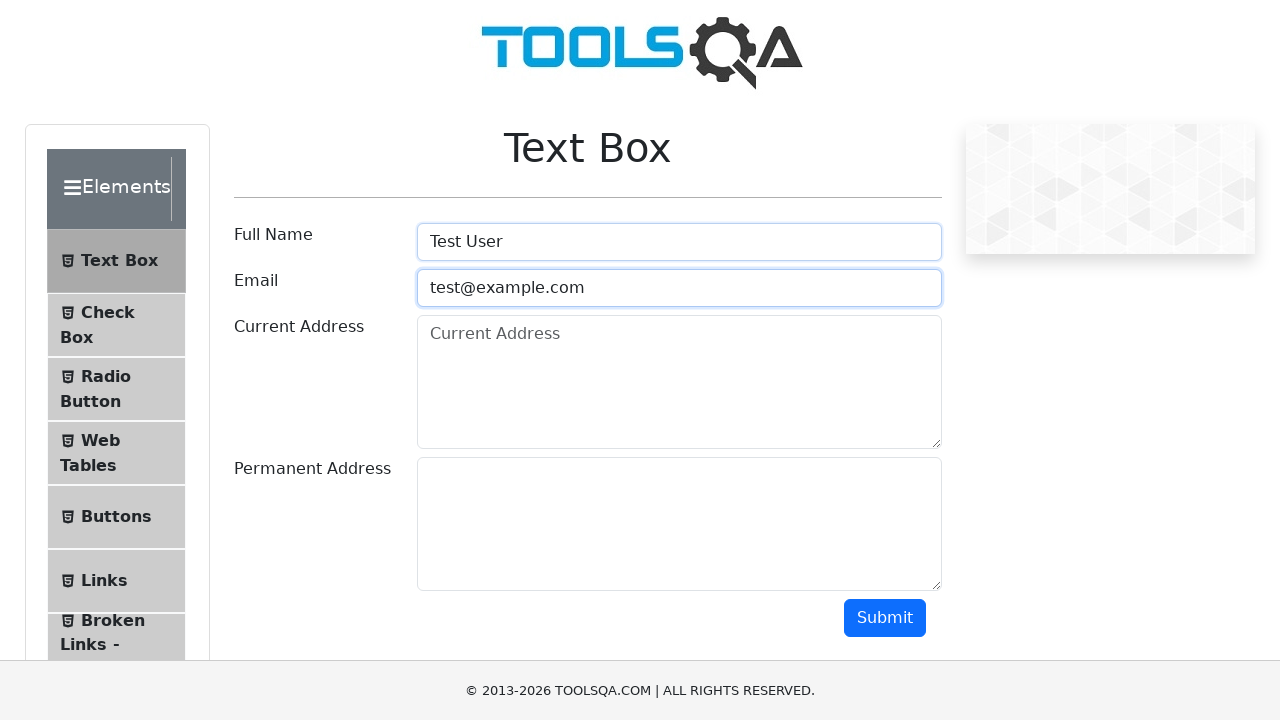

Filled current address field with '123 Test Street' on #currentAddress
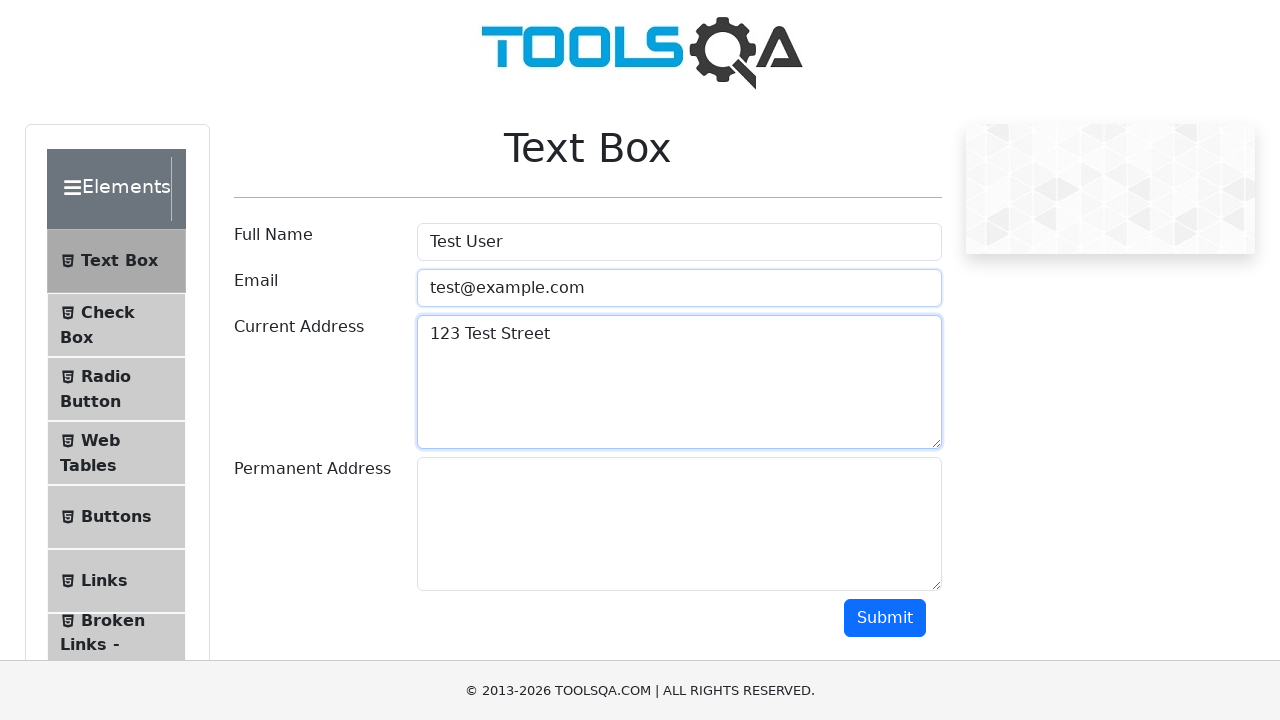

Filled permanent address field with '456 Permanent Street' on #permanentAddress
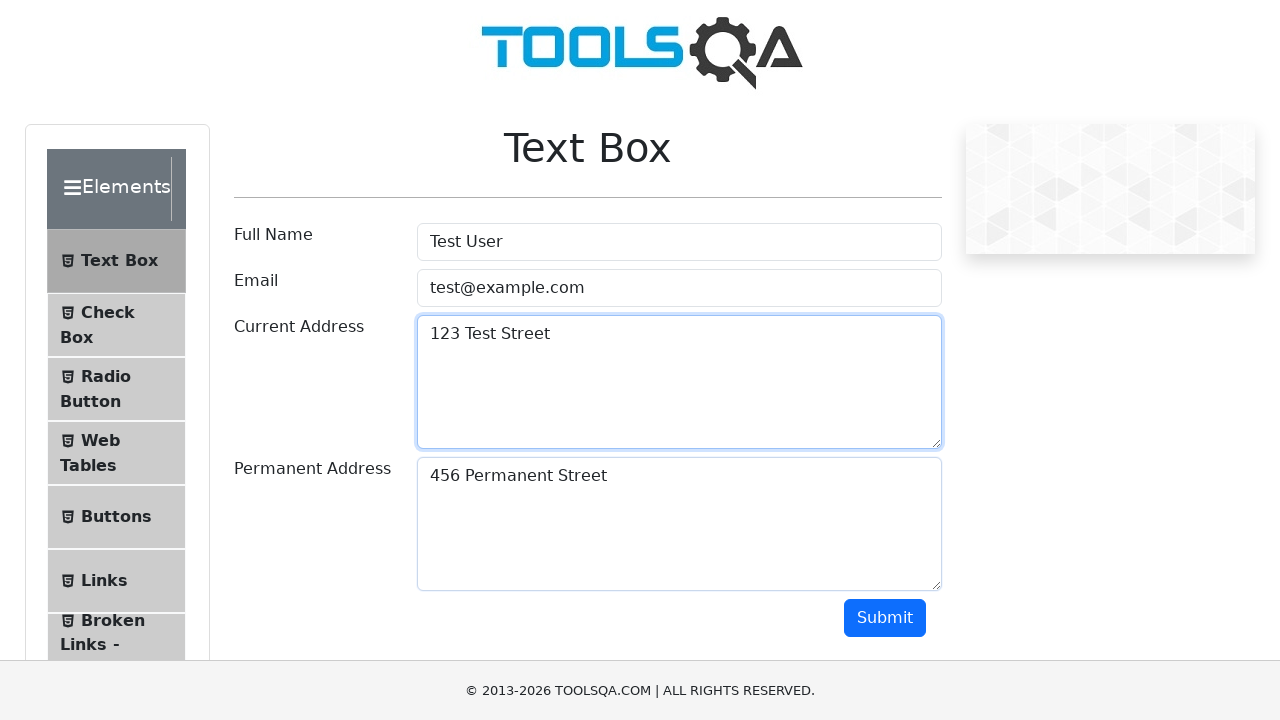

Clicked submit button to submit form at (885, 618) on #submit
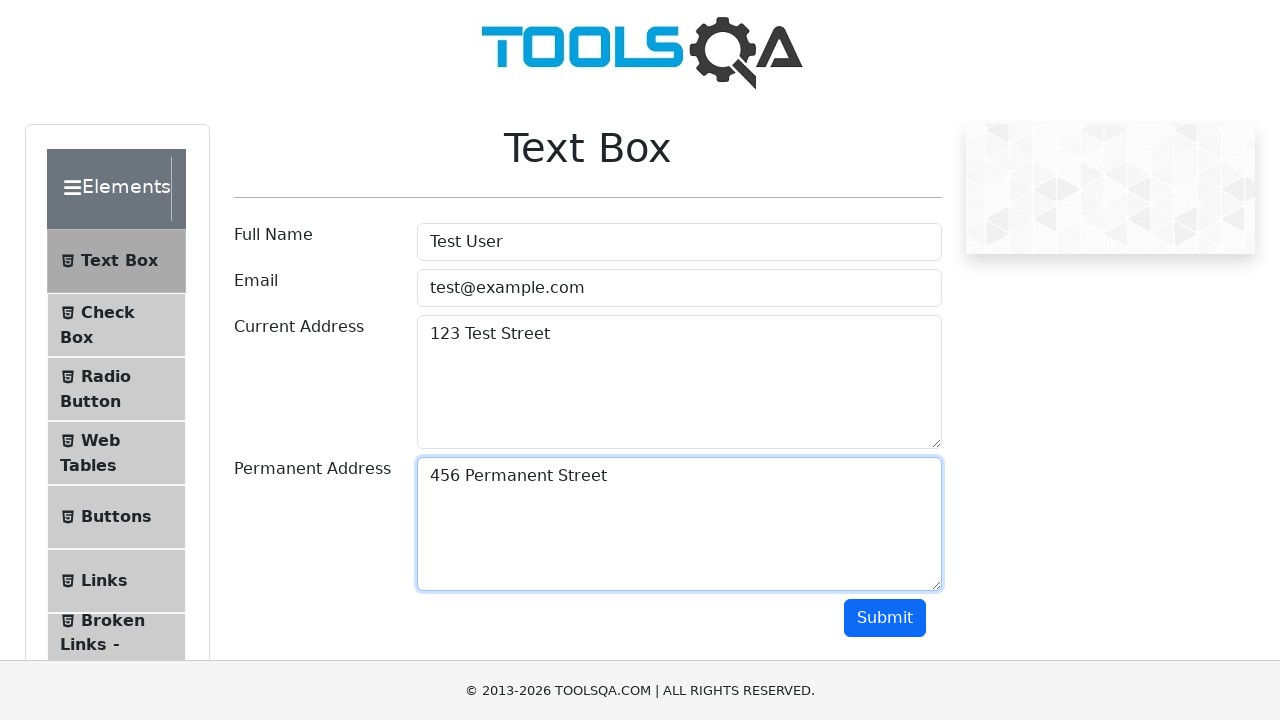

Output section loaded and verified
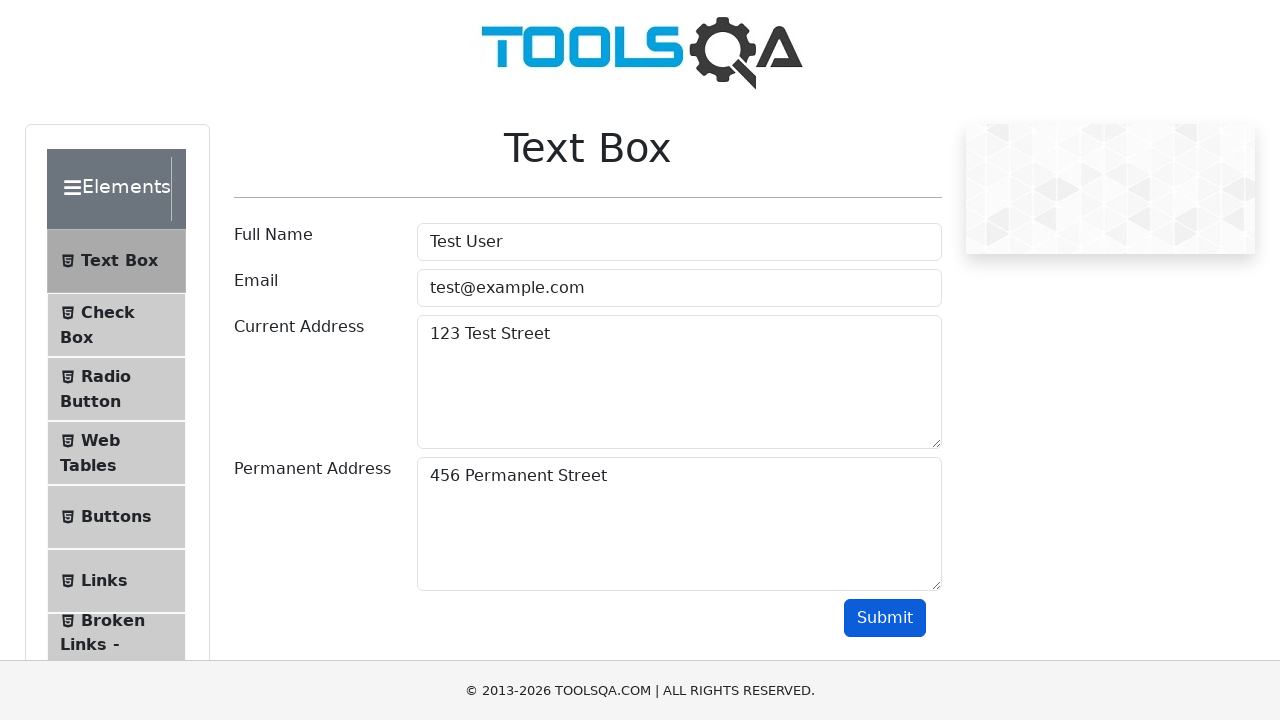

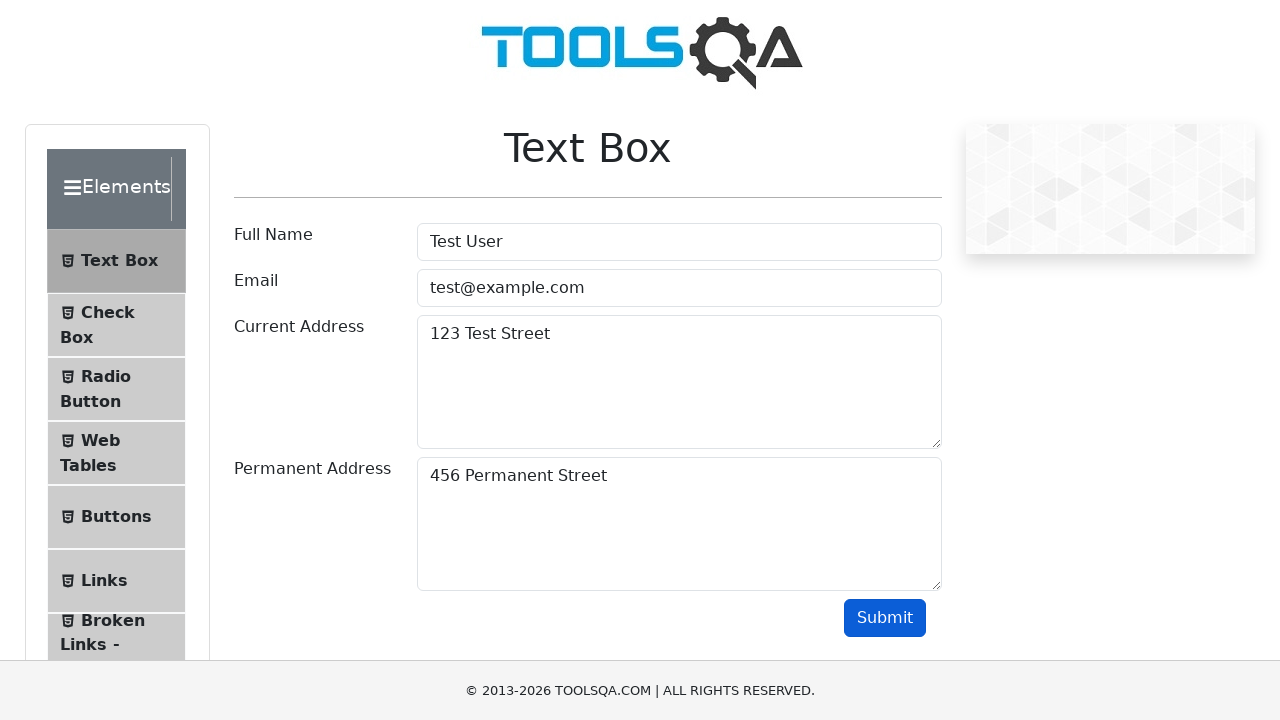